Tests a student registration practice form by filling in personal details (name, email, gender, phone), selecting date of birth, choosing subjects and hobbies, entering address, and selecting state/city dropdowns before submitting.

Starting URL: https://demoqa.com/automation-practice-form

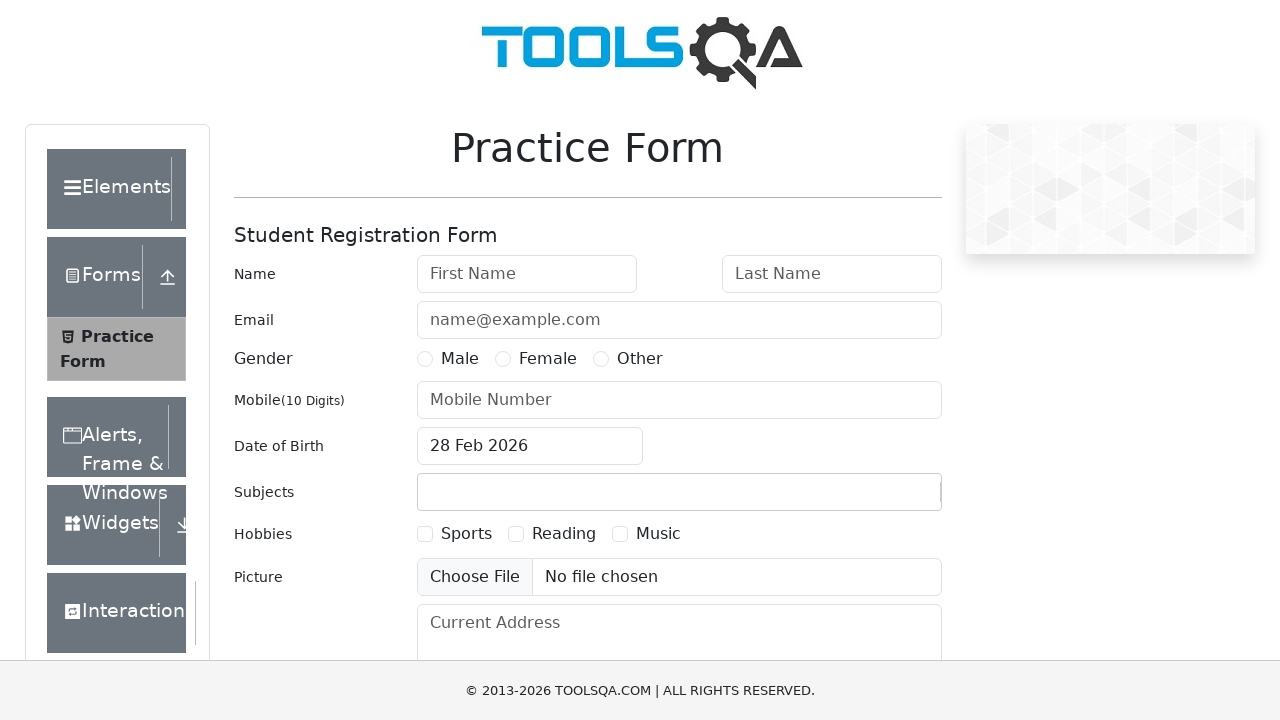

Filled first name field with 'Bob' on #firstName
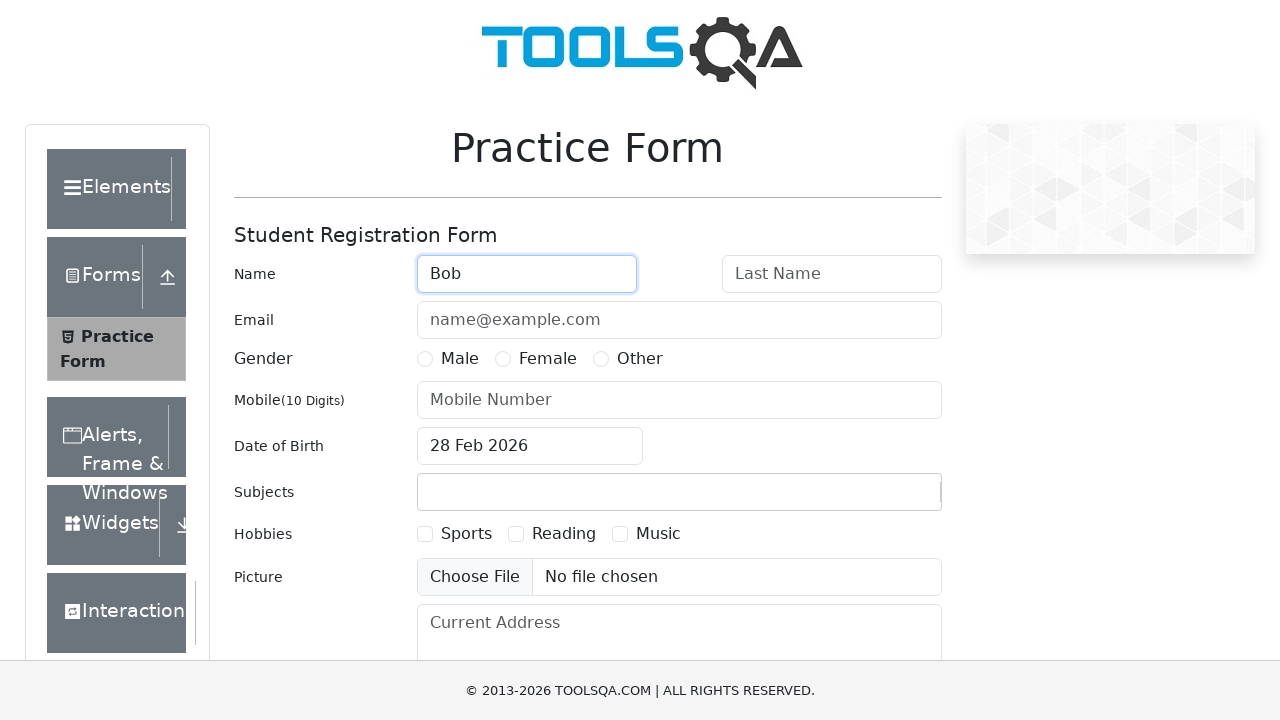

Filled last name field with 'Schmidt' on #lastName
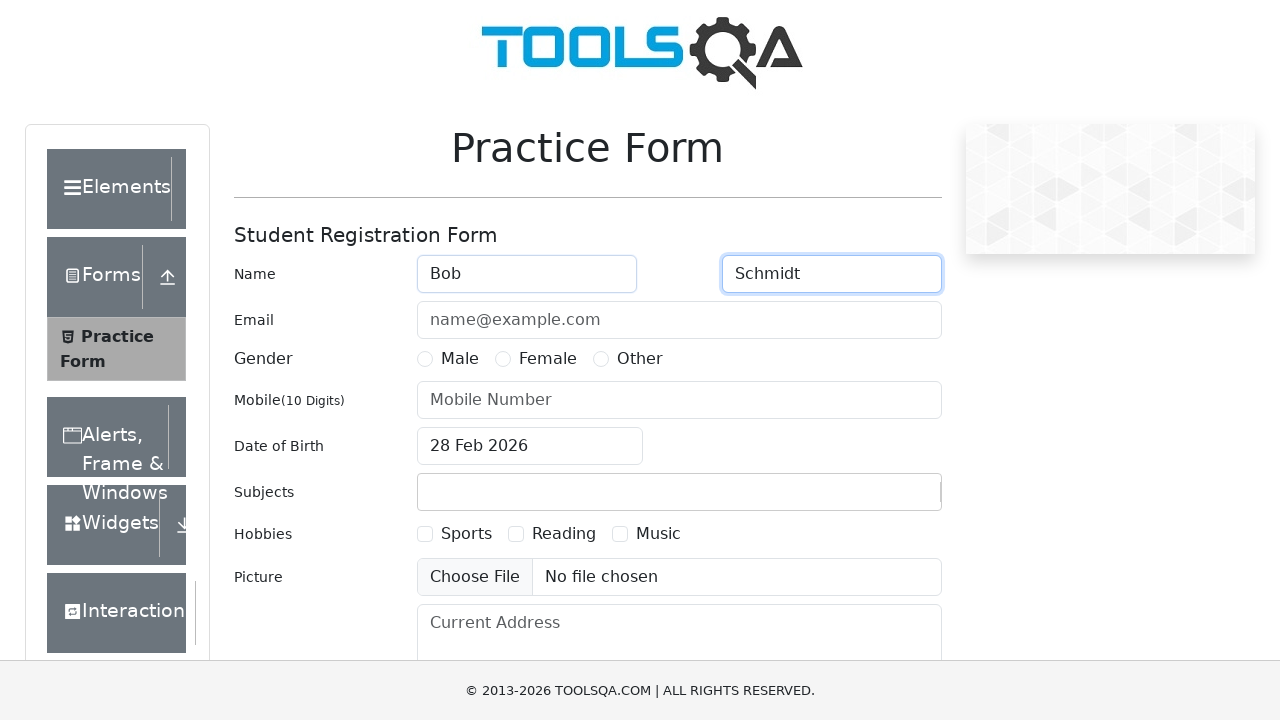

Filled email field with 'test123@web.de' on #userEmail
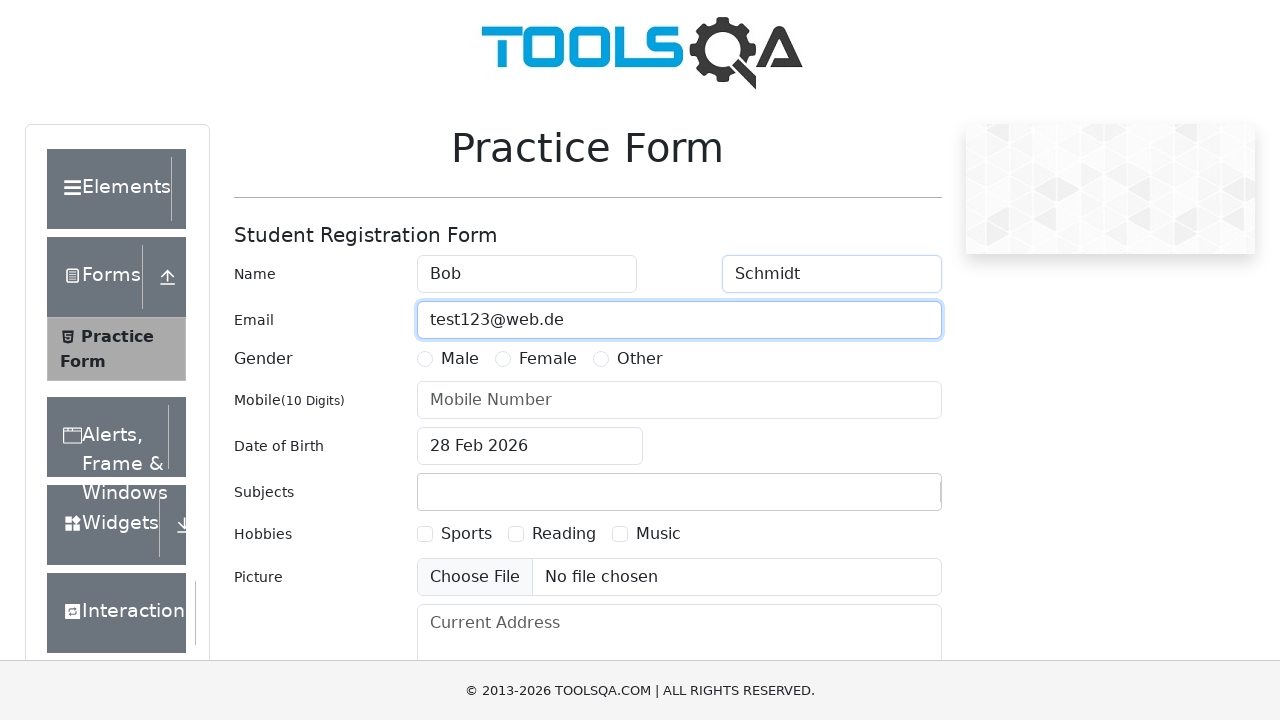

Selected 'Other' gender option at (640, 359) on xpath=//*[@id='genterWrapper']/div[2]/div[3]/label
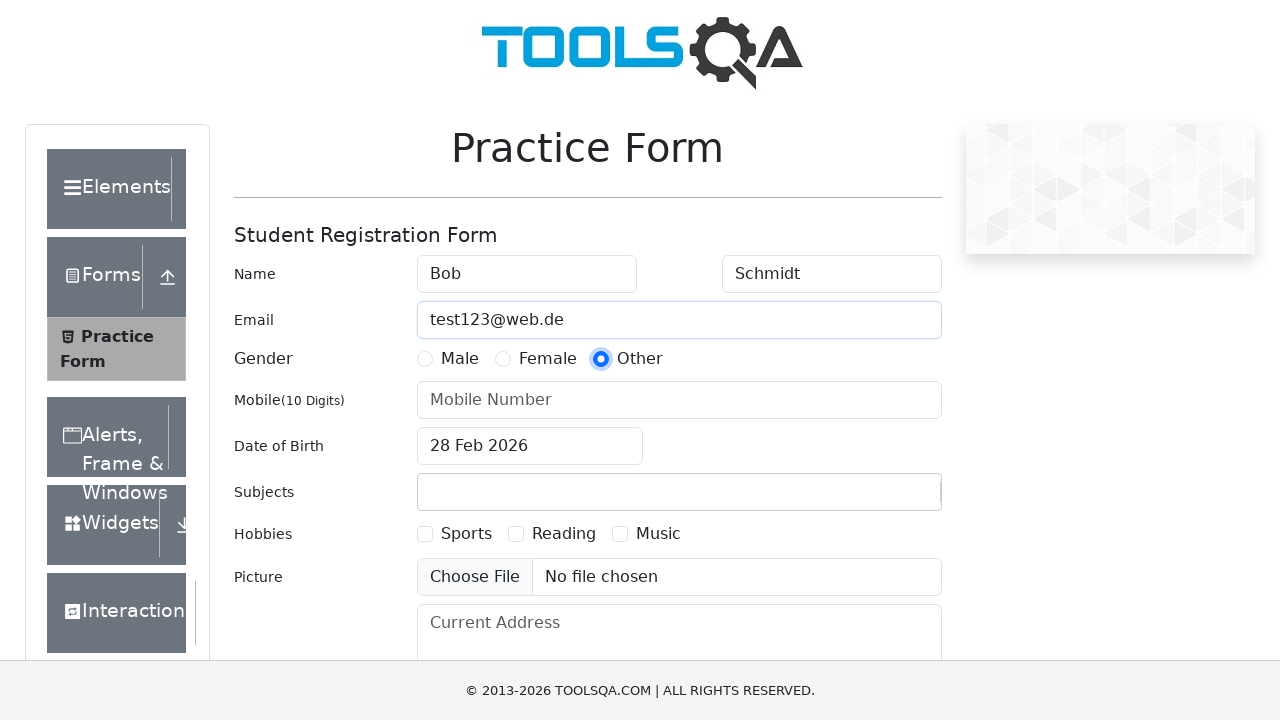

Filled phone number field with '03331821234' on #userNumber
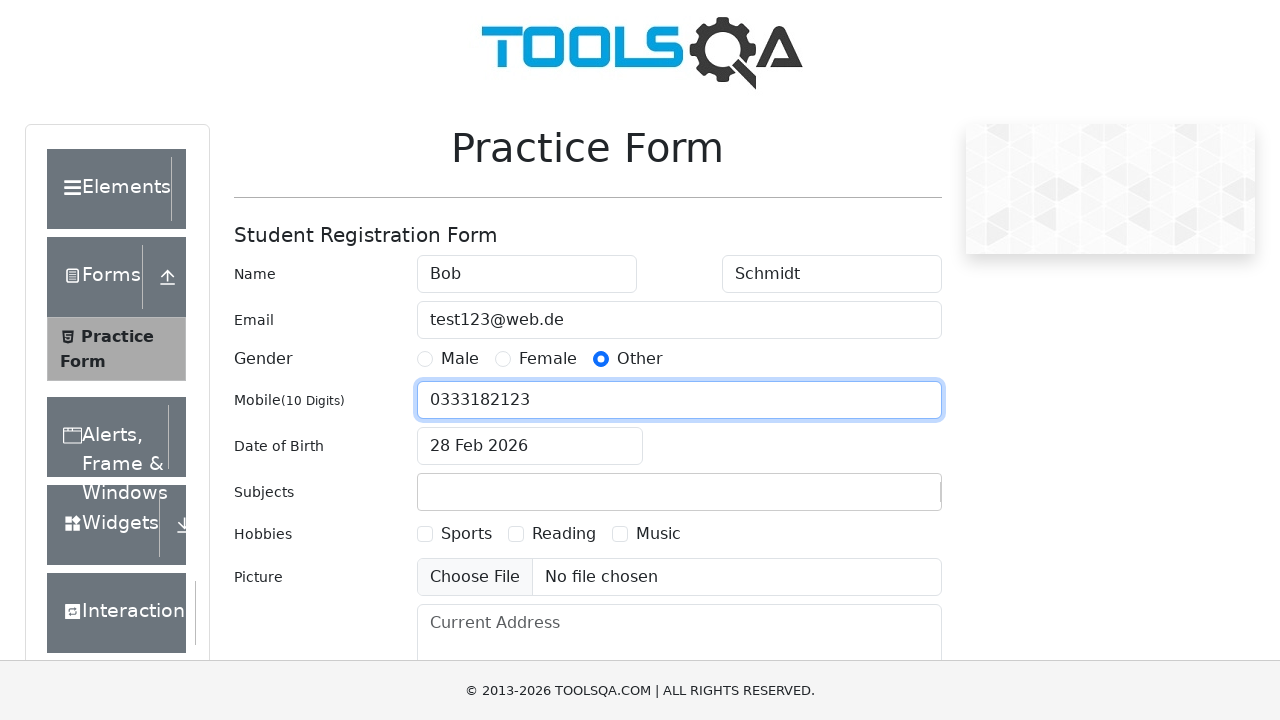

Scrolled down 250 pixels to reveal more form fields
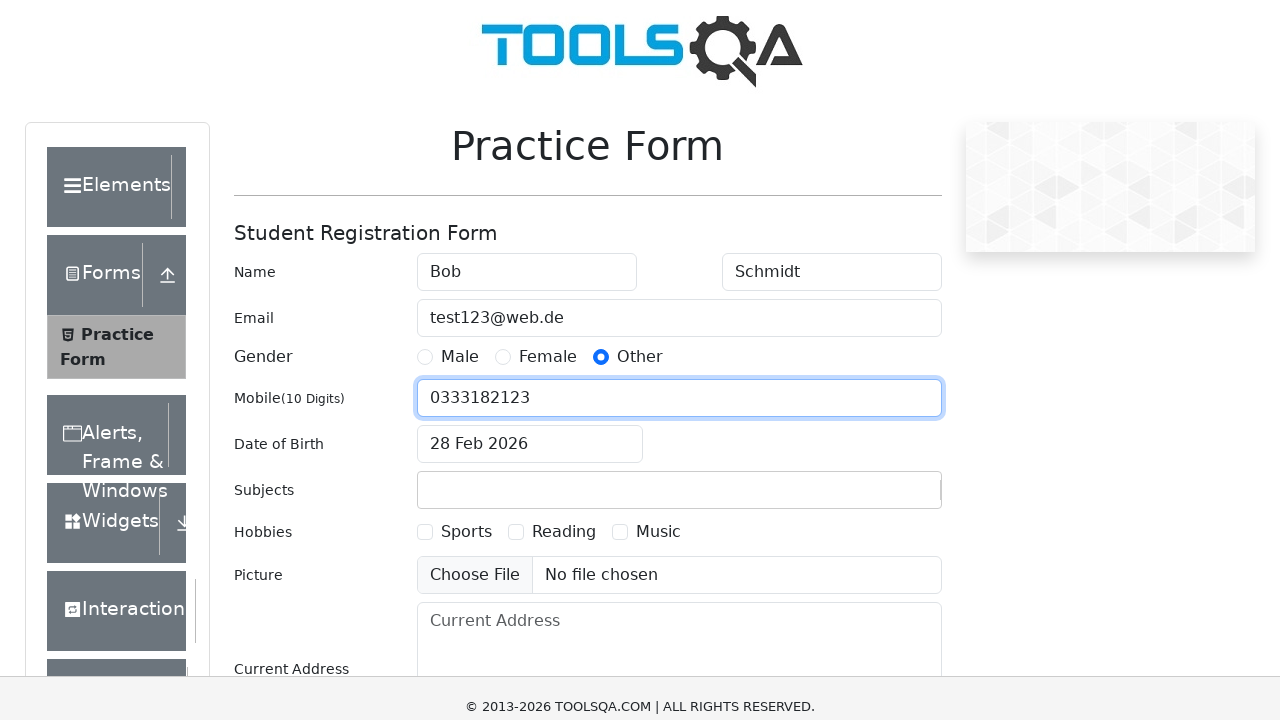

Clicked date of birth input to open date picker at (530, 196) on #dateOfBirthInput
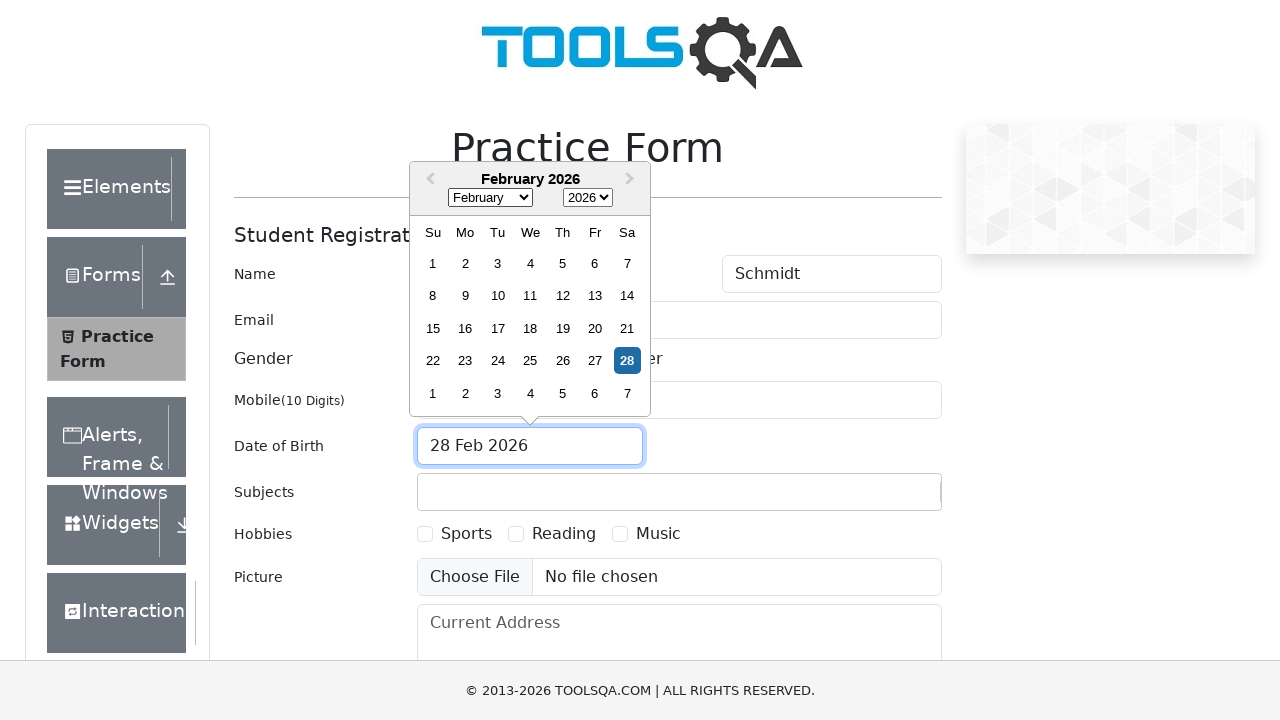

Selected September (month index 8) from date picker on .react-datepicker__month-select
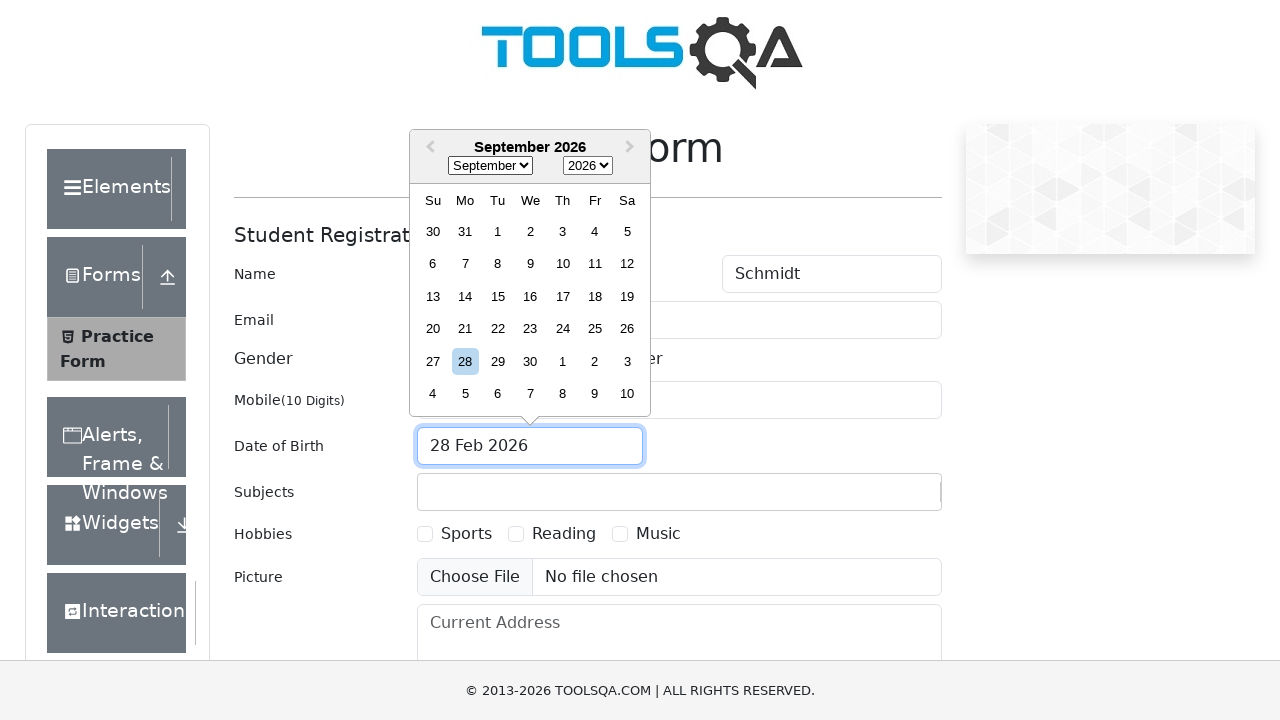

Selected year 1944 from date picker on .react-datepicker__year-select
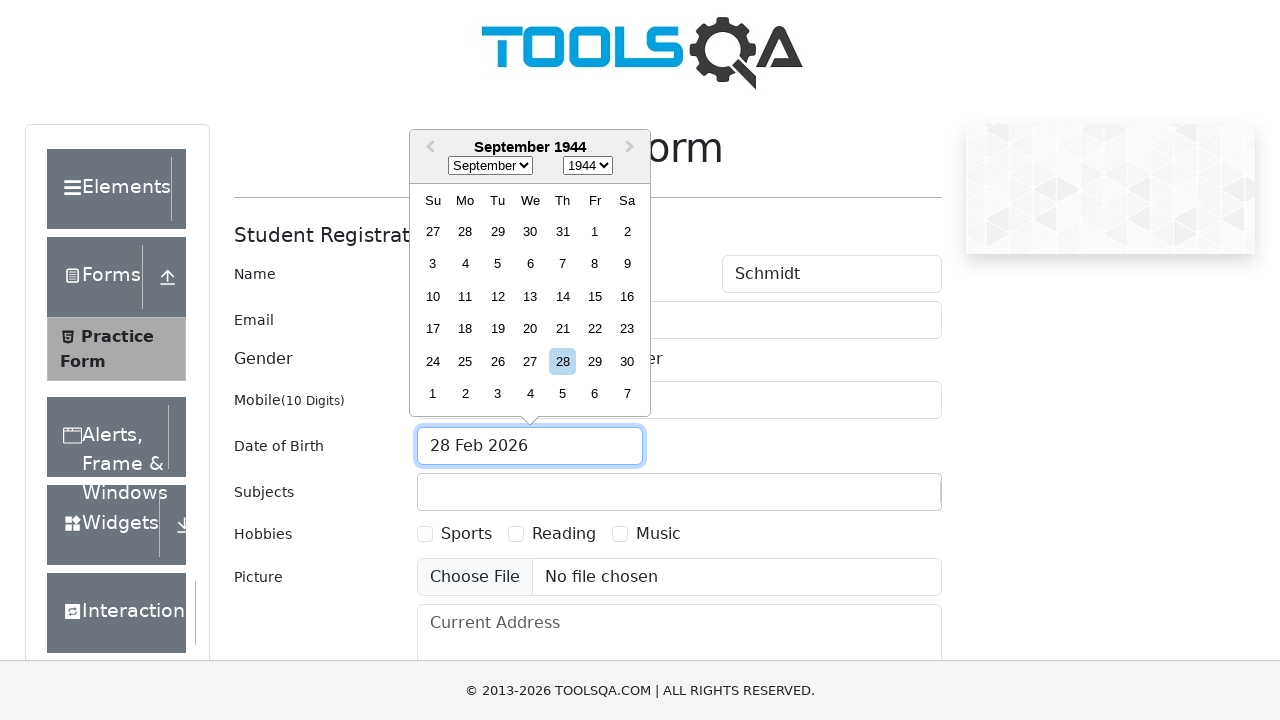

Selected 12th day from date picker at (498, 296) on .react-datepicker__day--012
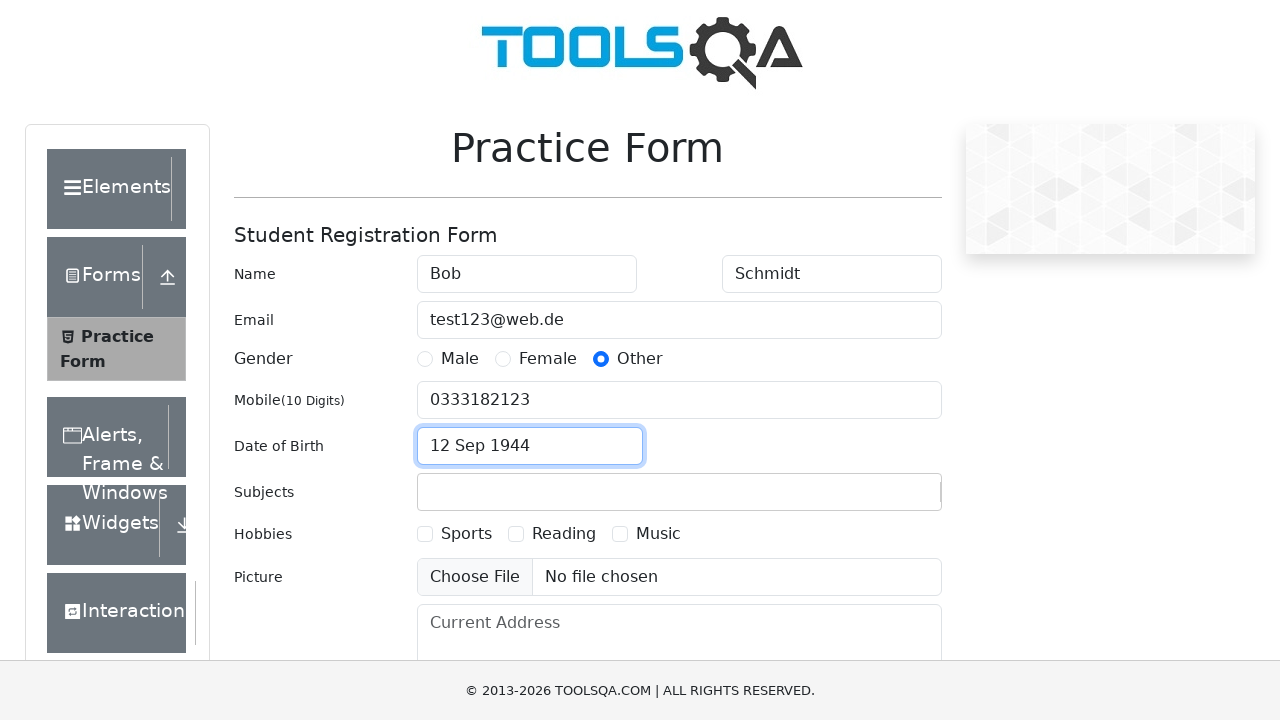

Typed 'Maths' into subjects input field on #subjectsInput
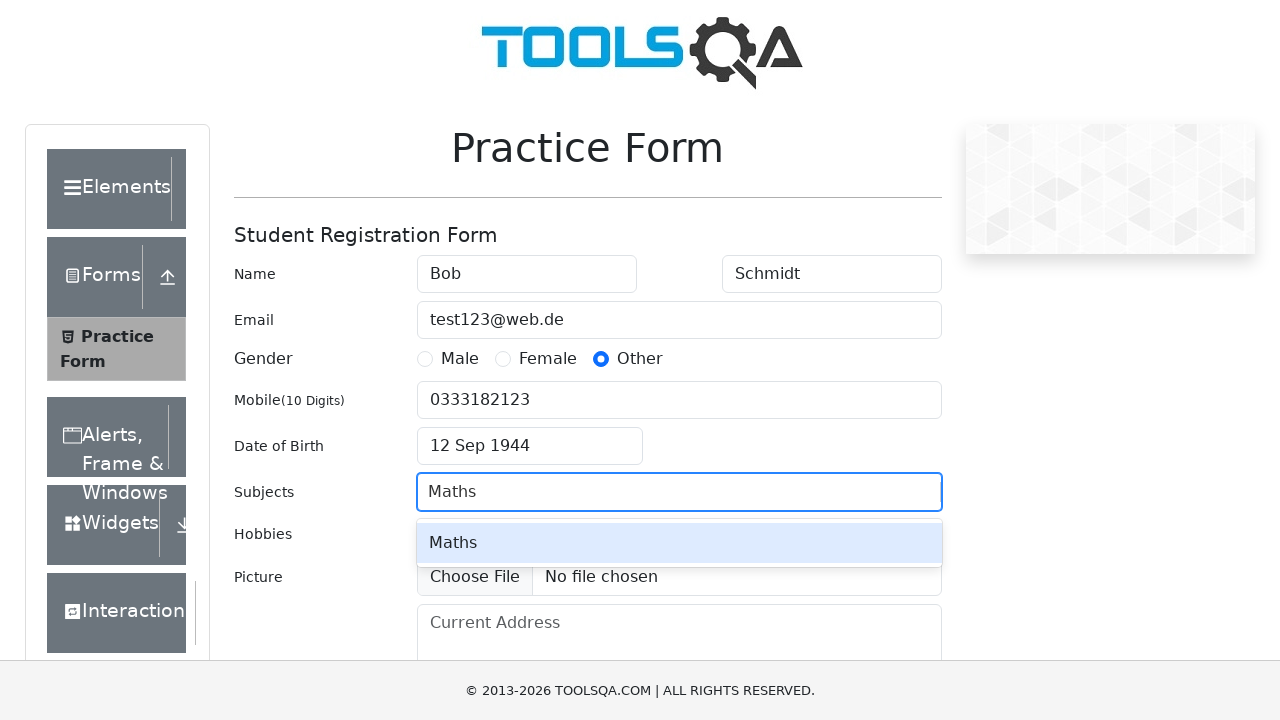

Waited 500ms for autocomplete suggestions to appear
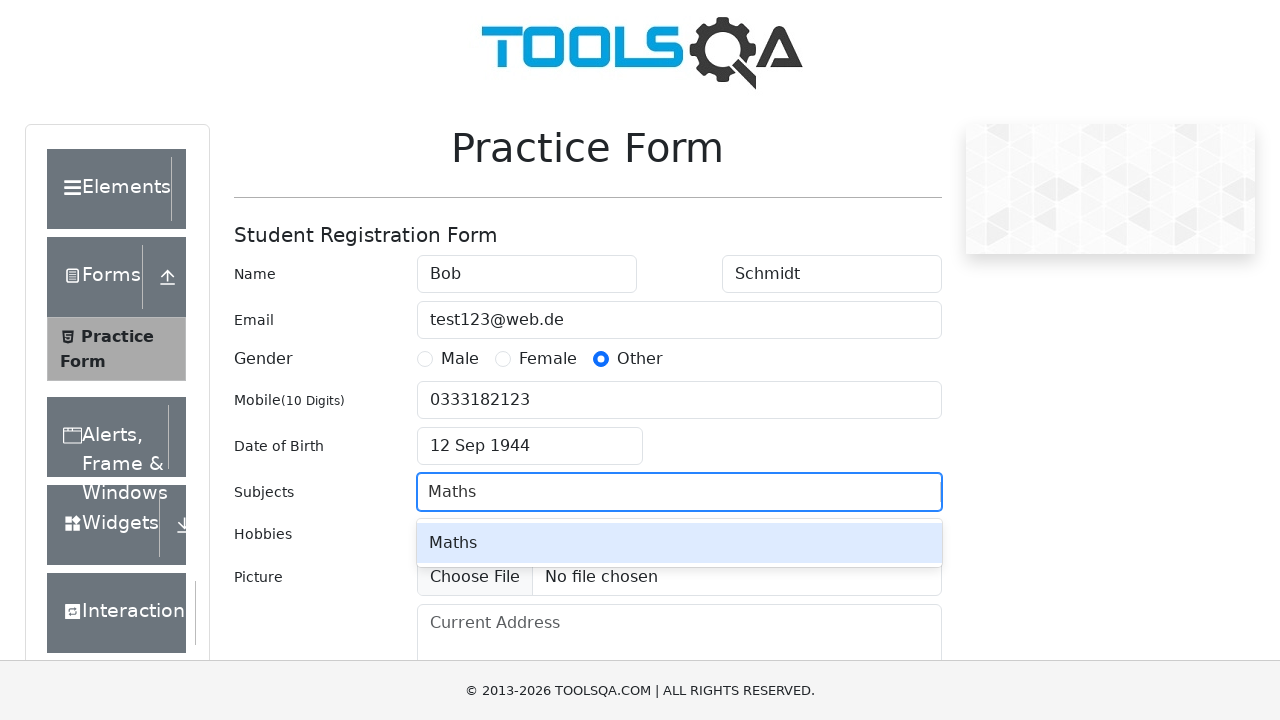

Pressed ArrowDown to navigate autocomplete suggestions
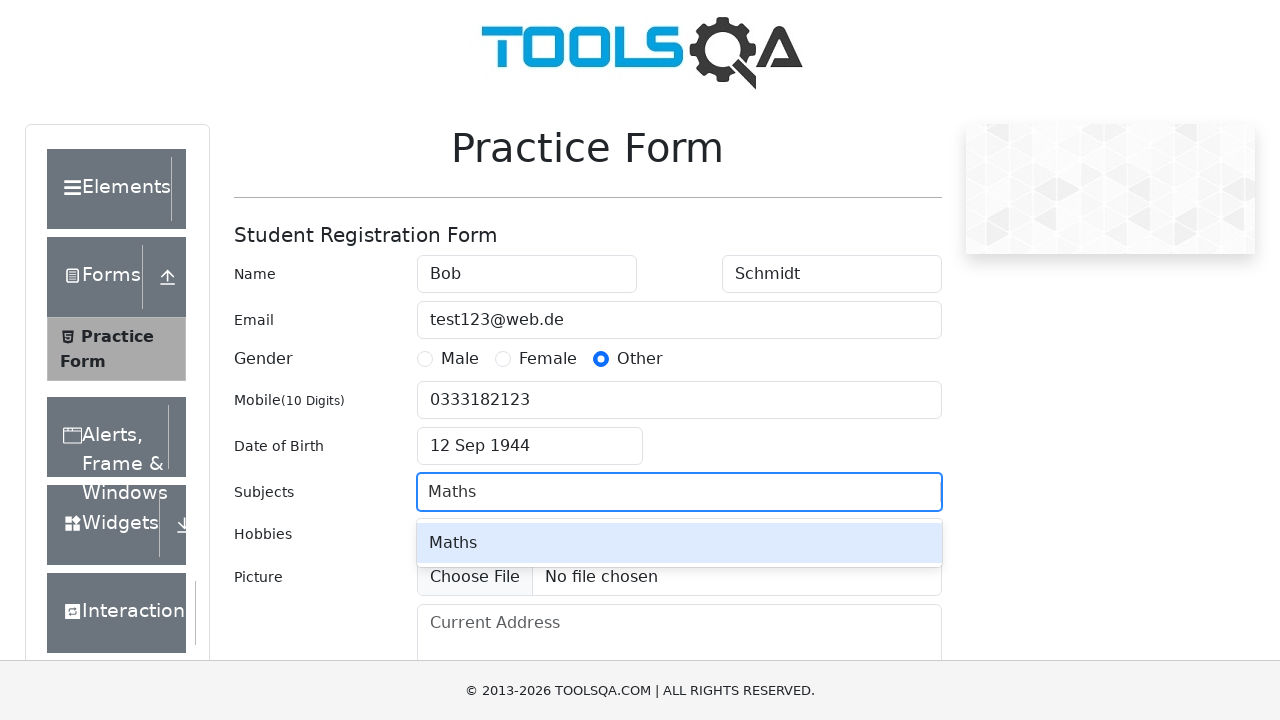

Pressed Enter to select 'Maths' from autocomplete
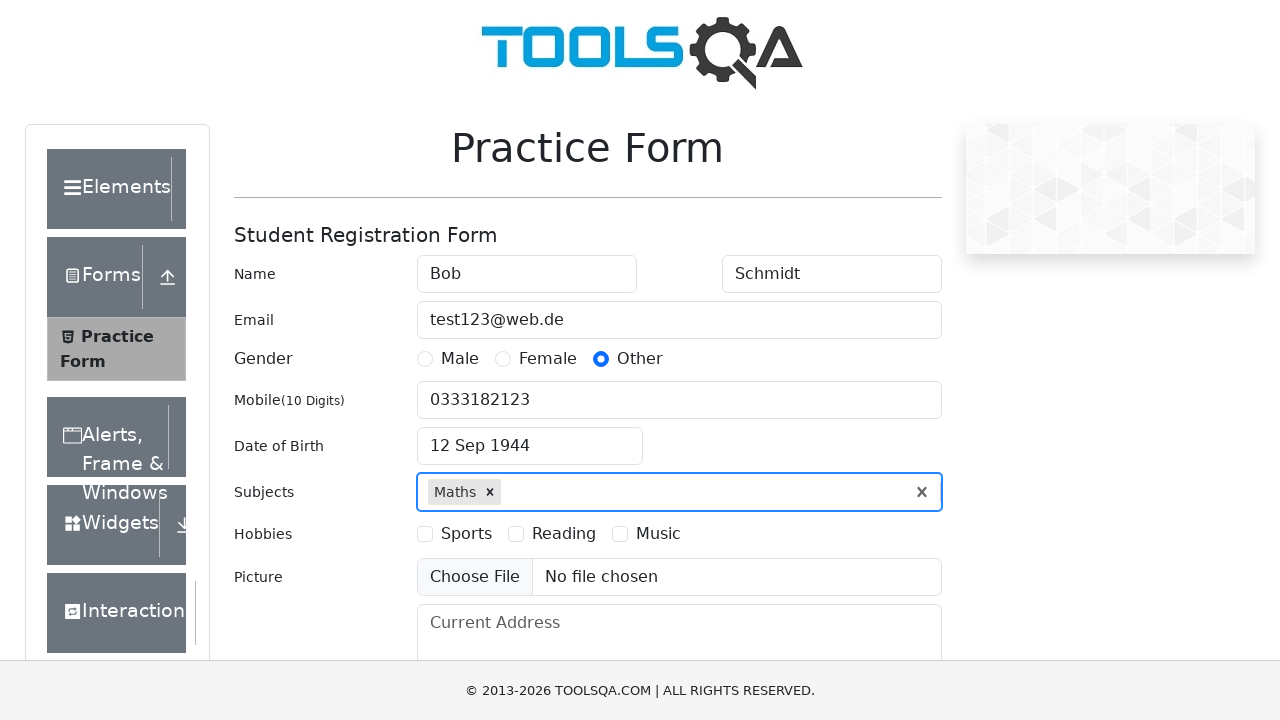

Selected 'Sports' hobby checkbox at (466, 534) on xpath=//*[@id='hobbiesWrapper']/div[2]/div[1]/label
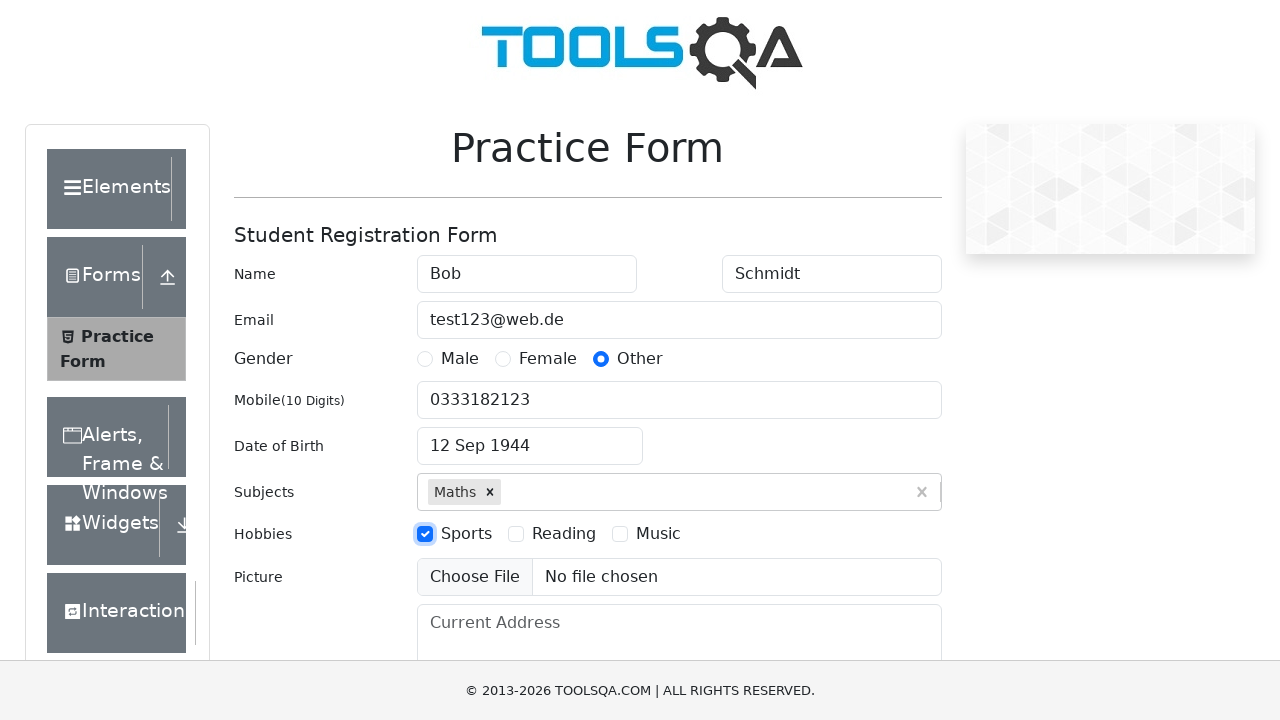

Selected 'Reading' hobby checkbox at (564, 534) on xpath=//*[@id='hobbiesWrapper']/div[2]/div[2]/label
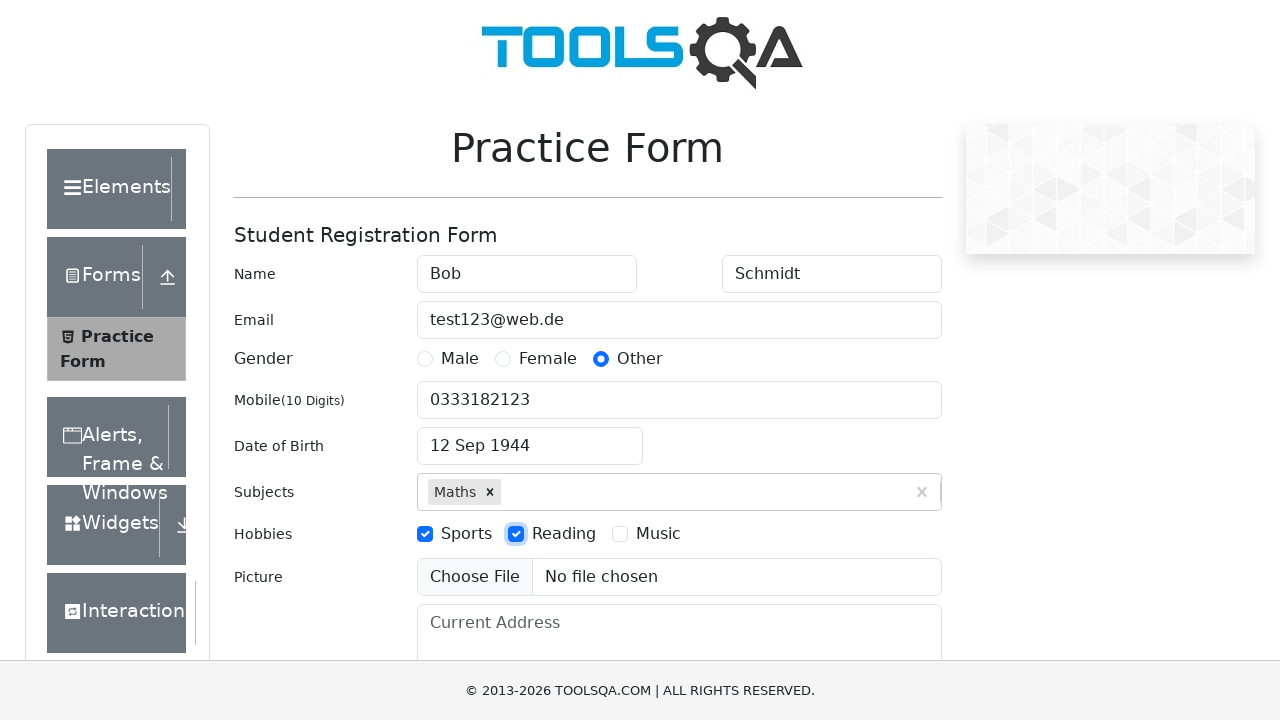

Filled current address field with 'An der Schulstrasse 9a' on #currentAddress
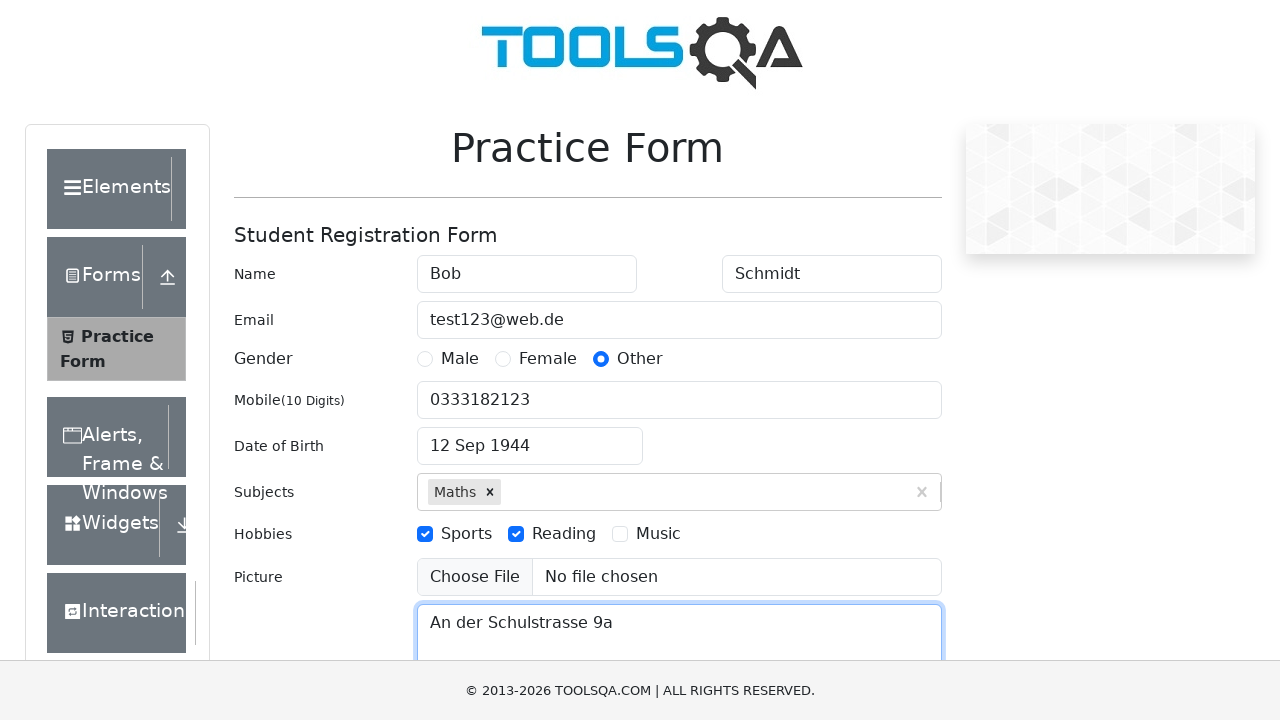

Located state dropdown input element
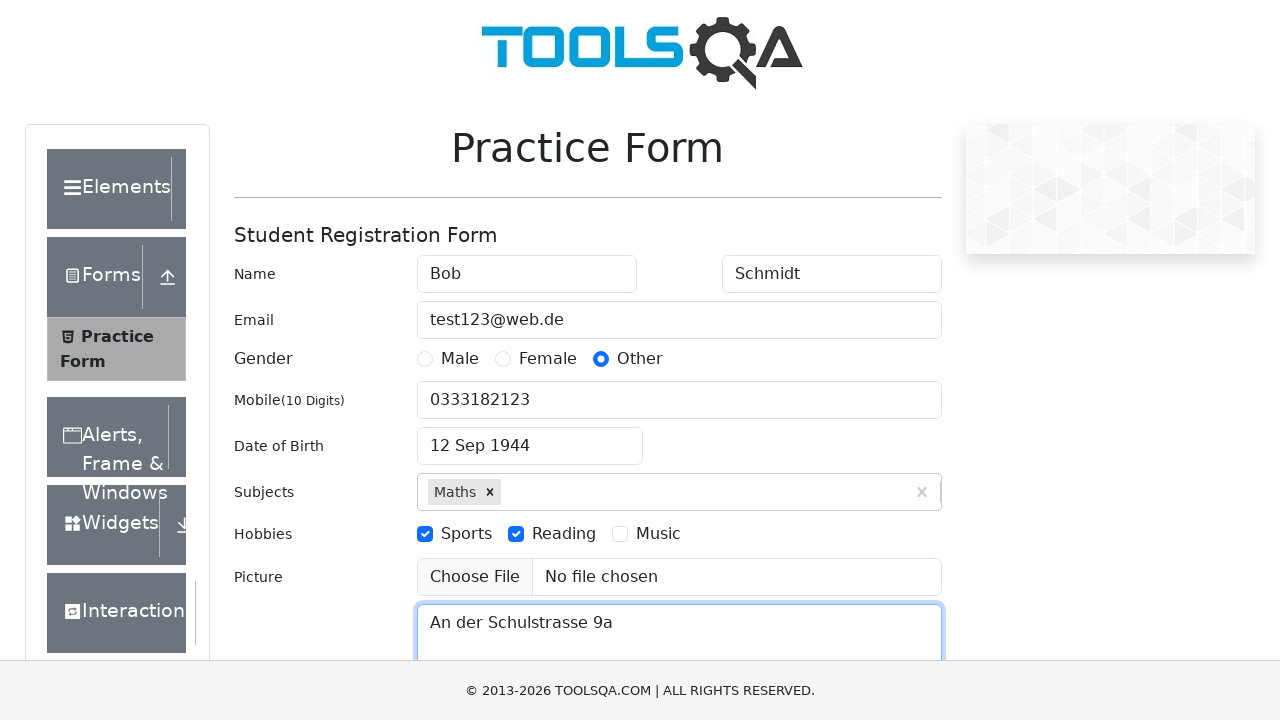

Typed 'Uttar Pradesh' into state dropdown on xpath=//input[@id='react-select-3-input']
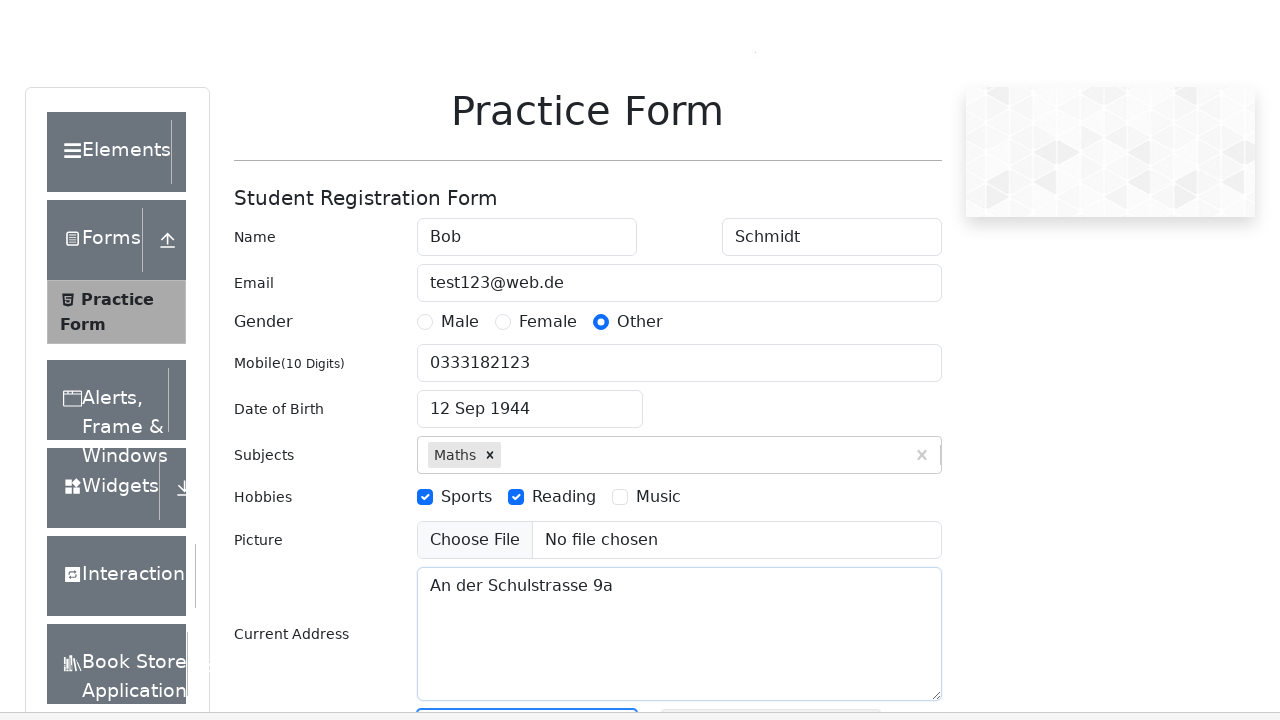

Waited 500ms for state dropdown options to appear
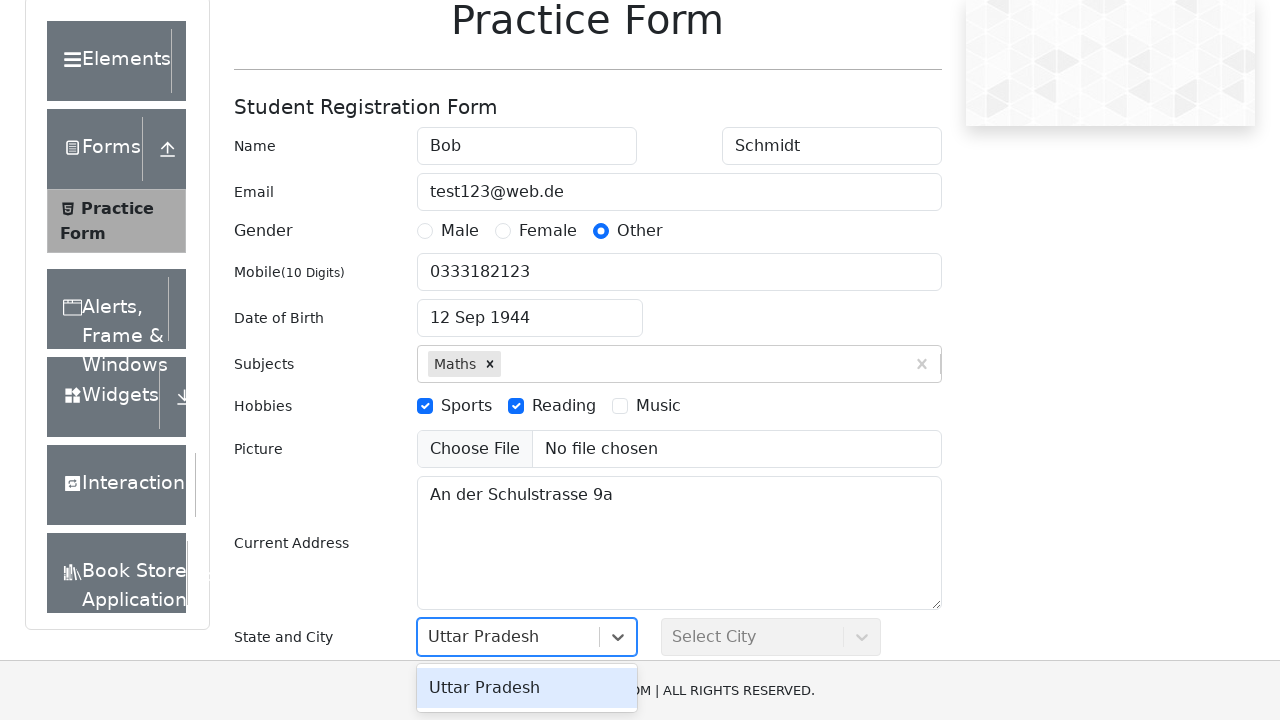

Pressed ArrowDown to navigate state dropdown options
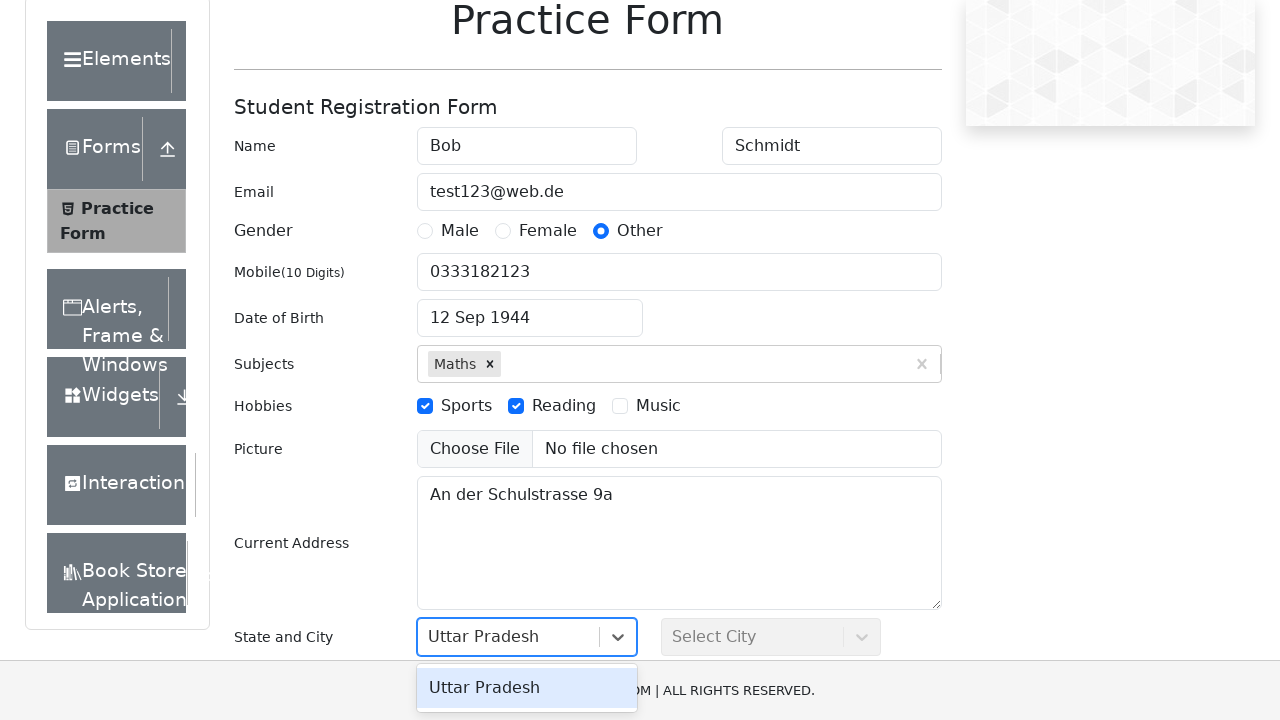

Pressed Enter to select 'Uttar Pradesh' state
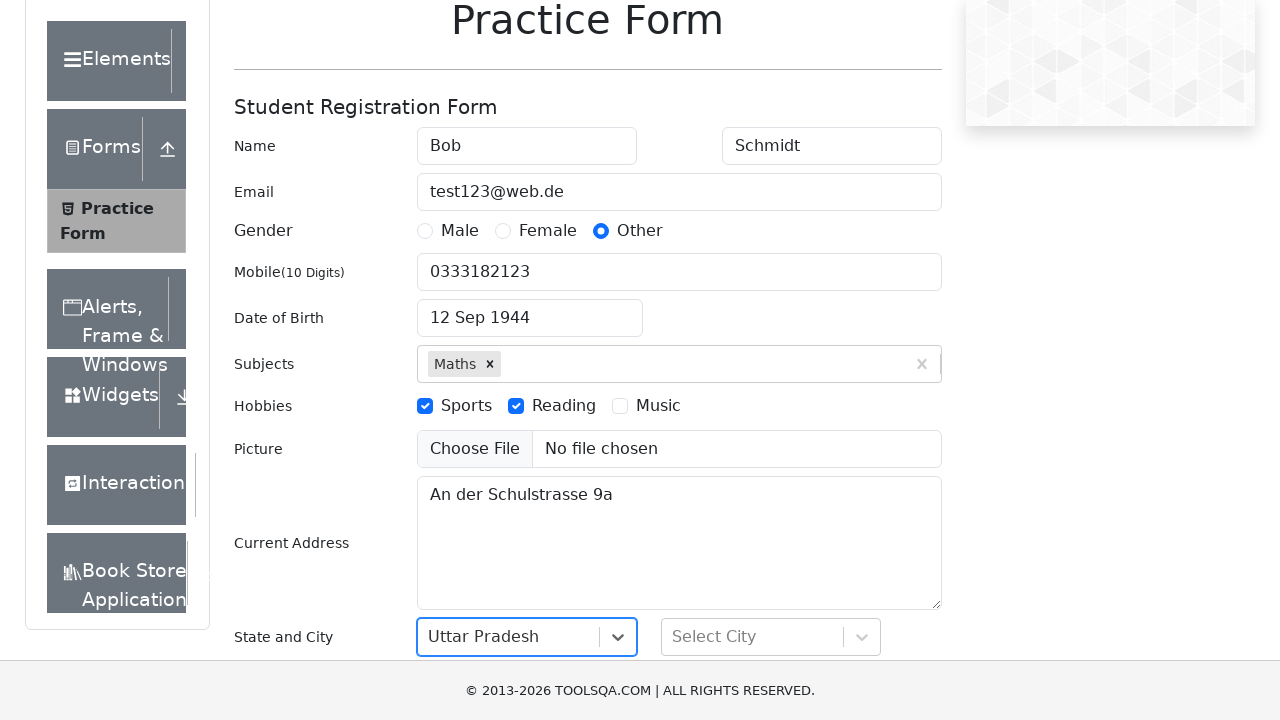

Located city dropdown input element
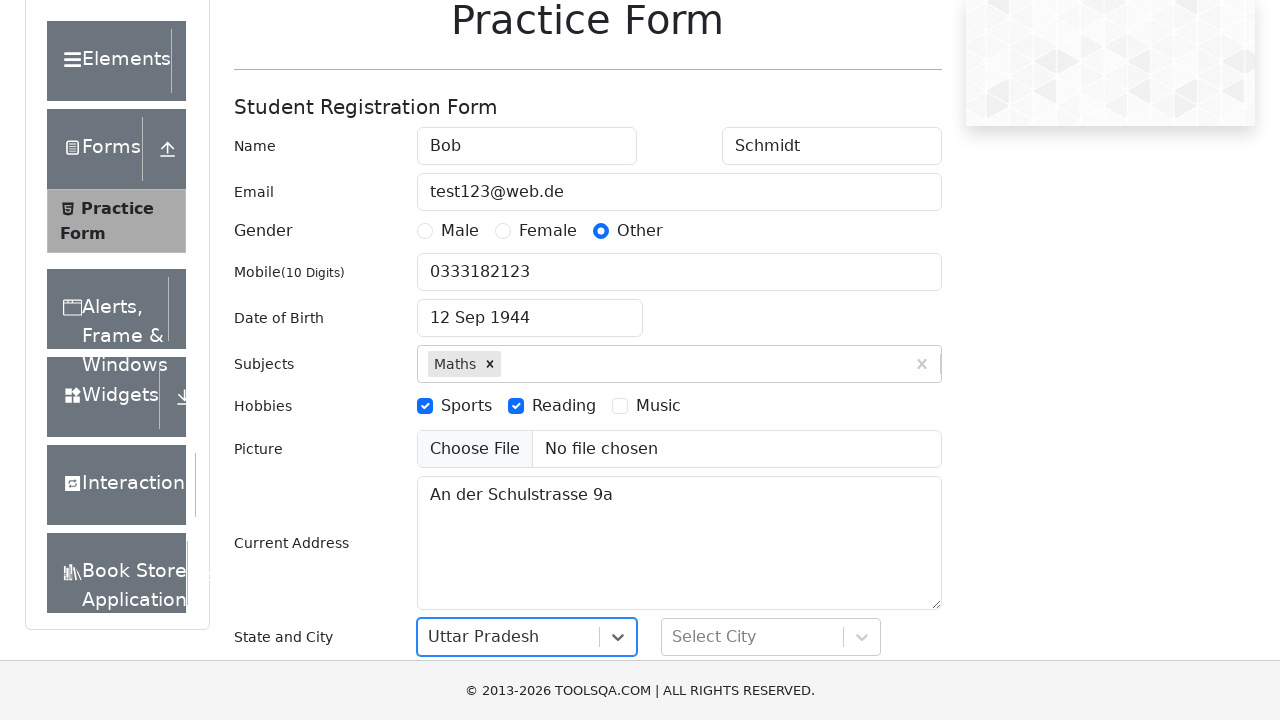

Waited 500ms for city dropdown to be ready
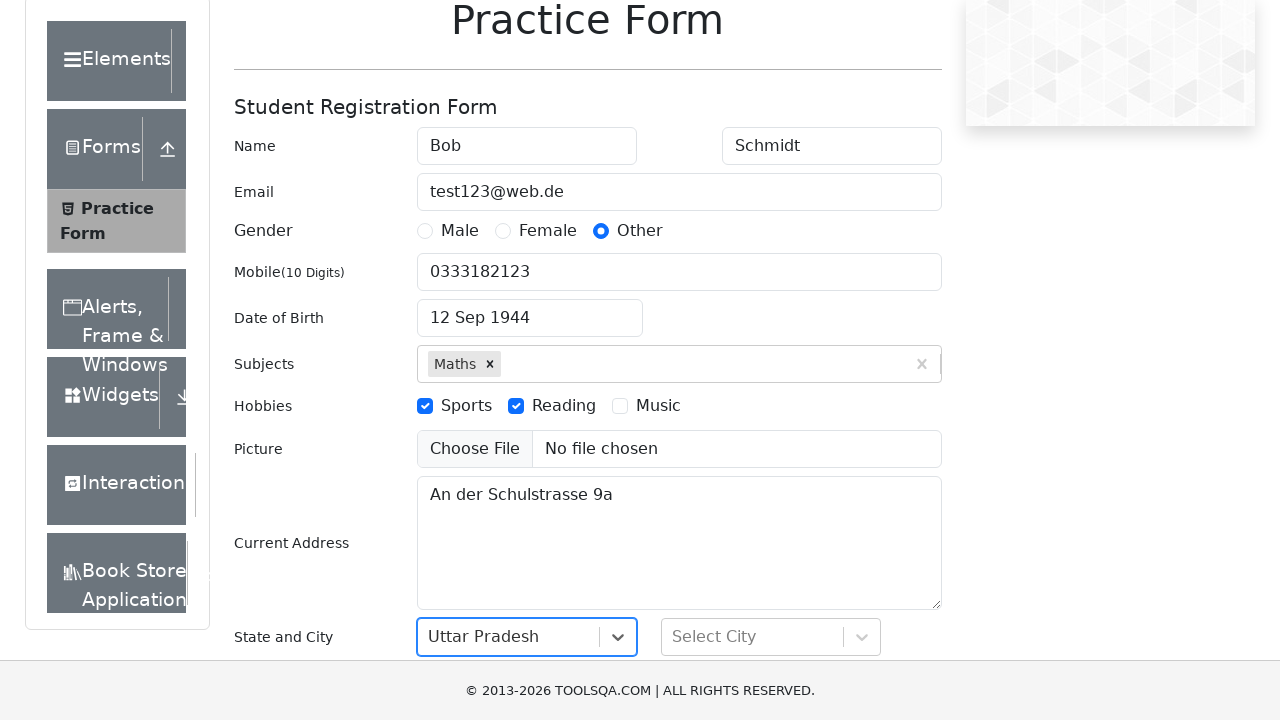

Typed 'Luck' into city dropdown on xpath=//*[@id='react-select-4-input']
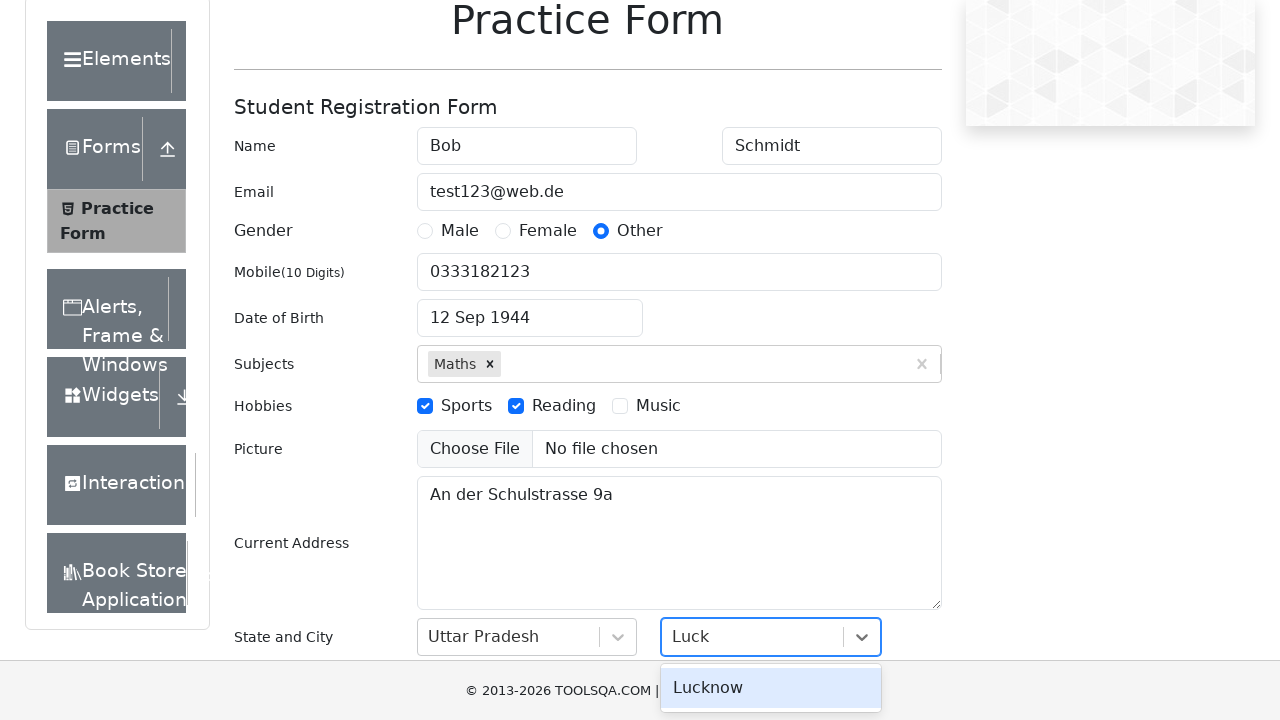

Pressed ArrowDown to navigate city dropdown options
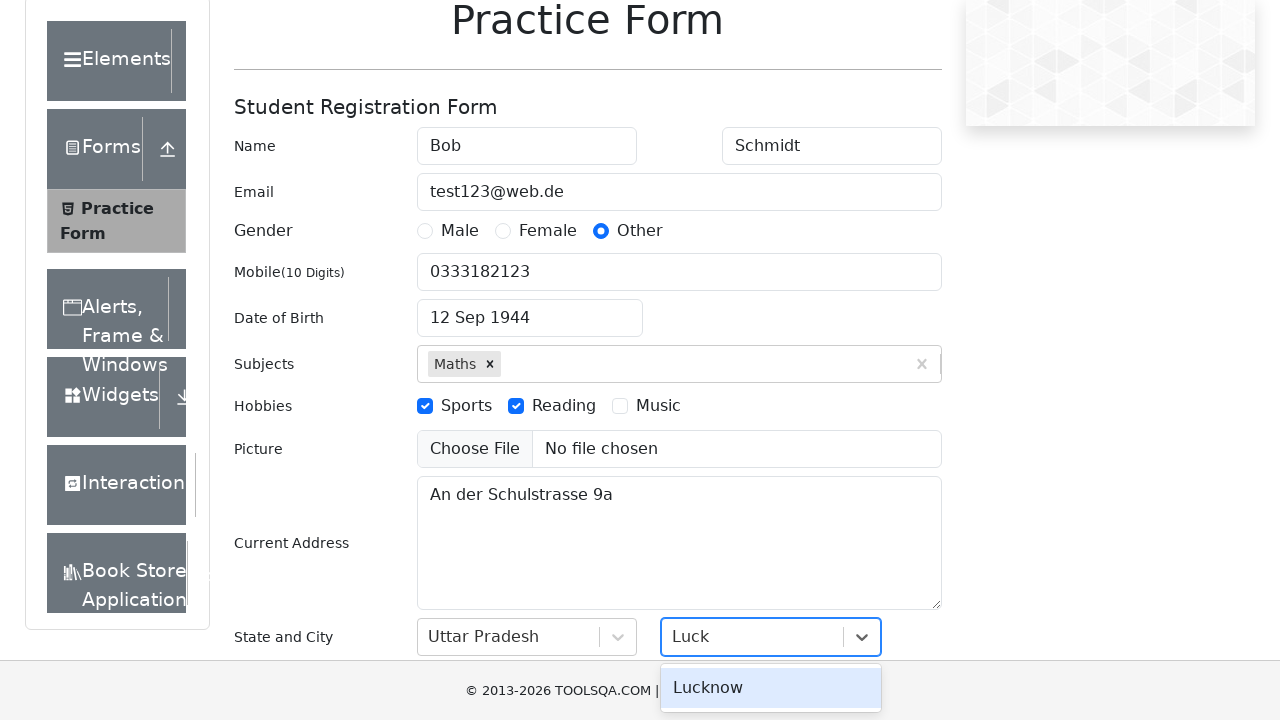

Pressed Enter to select 'Luck' city
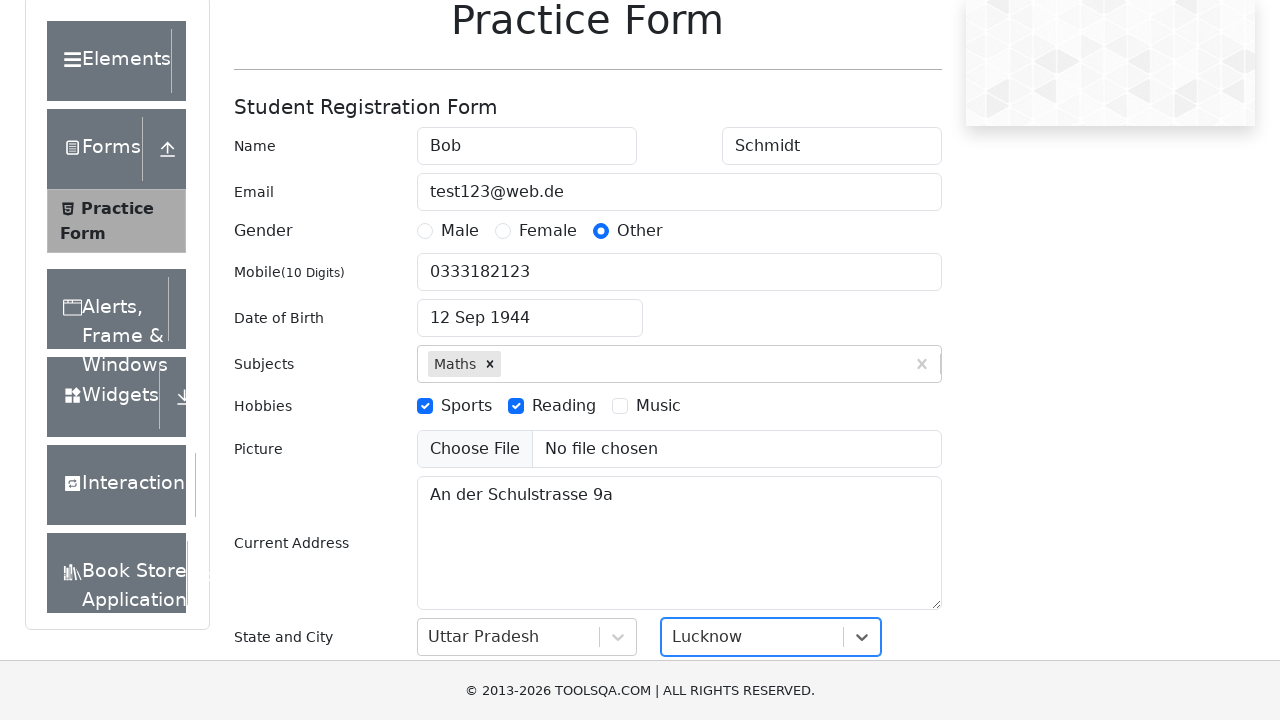

Pressed Enter to submit the registration form
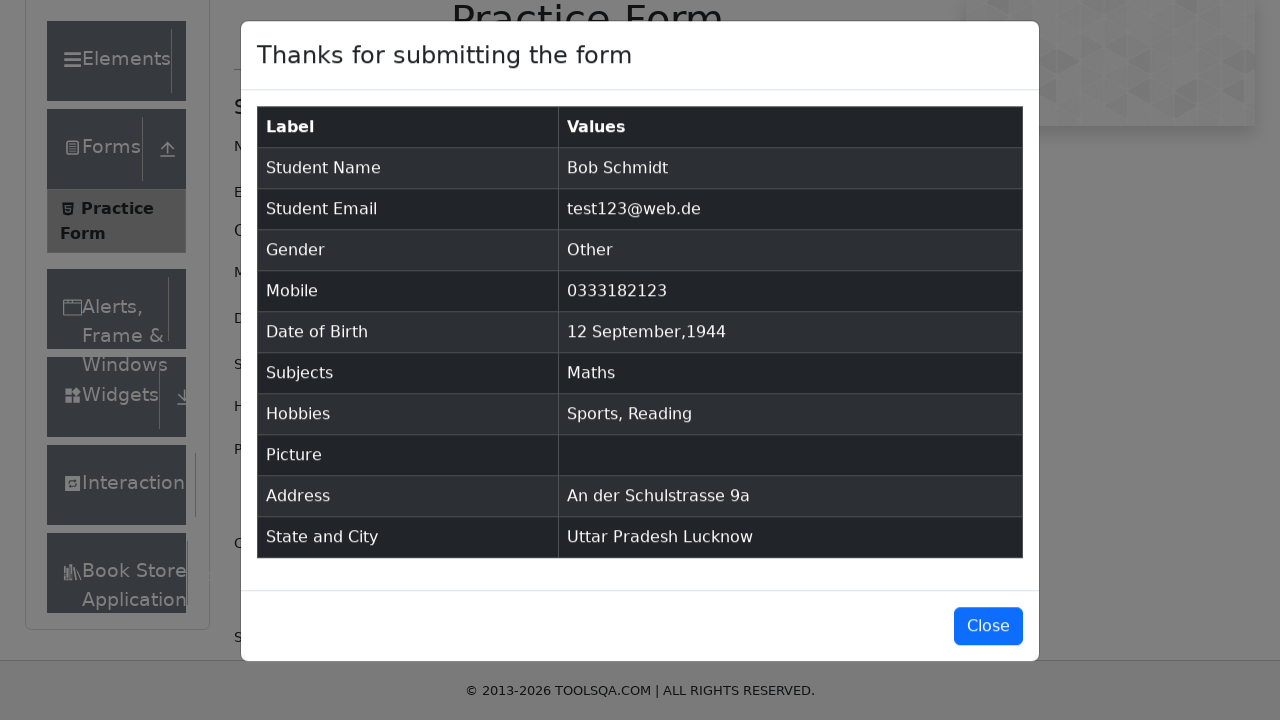

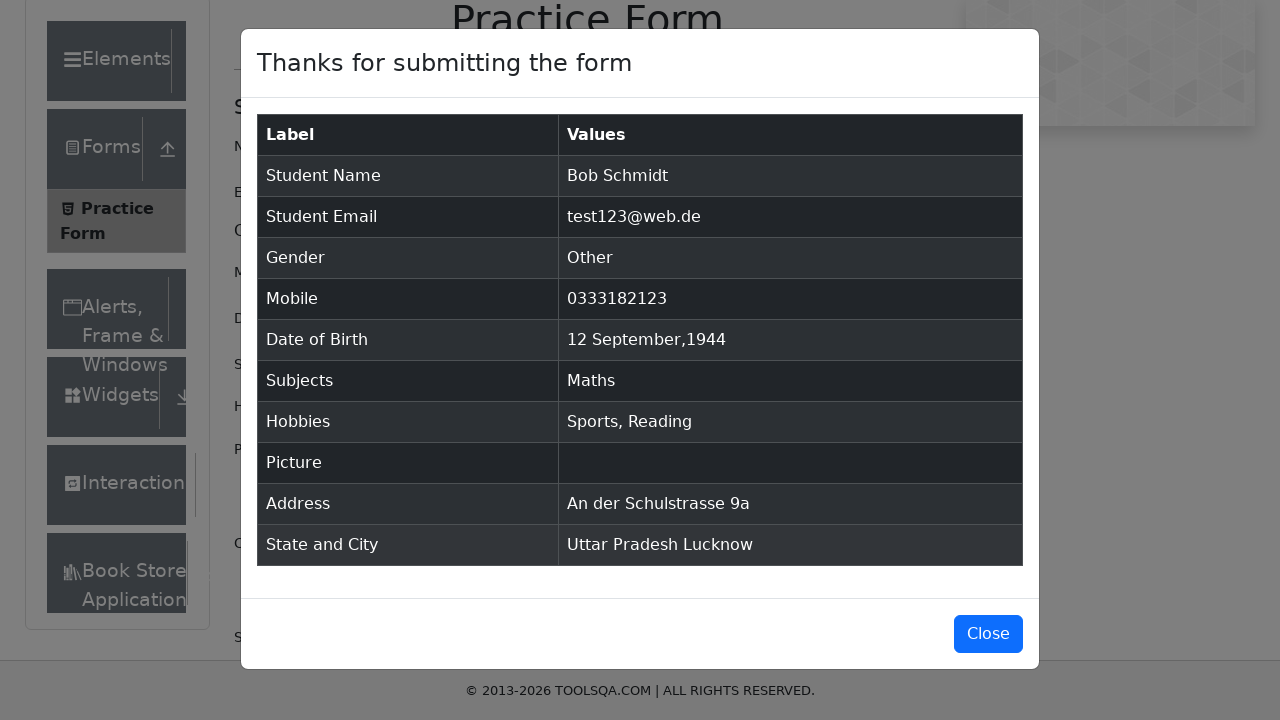